Tests JavaScript confirmation alert handling by clicking a button that triggers a confirm dialog and dismissing it

Starting URL: https://the-internet.herokuapp.com/javascript_alerts

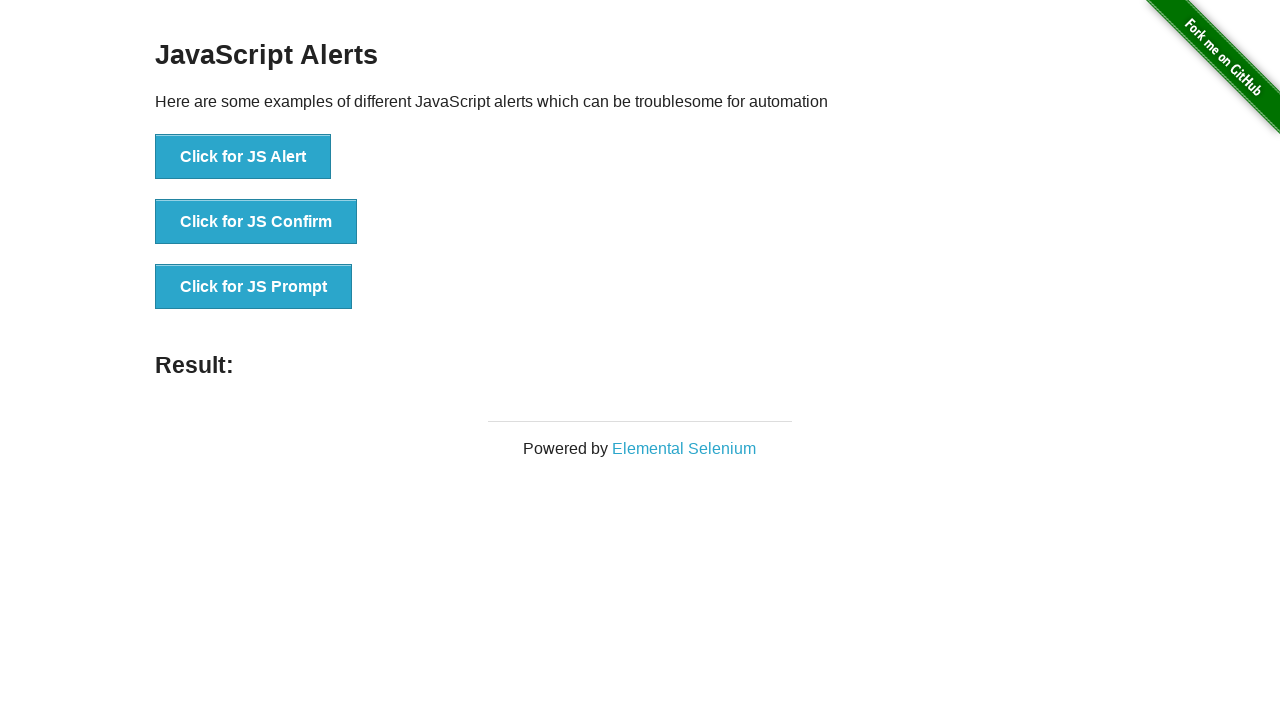

Clicked button to trigger JavaScript confirm dialog at (256, 222) on xpath=//button[text()='Click for JS Confirm']
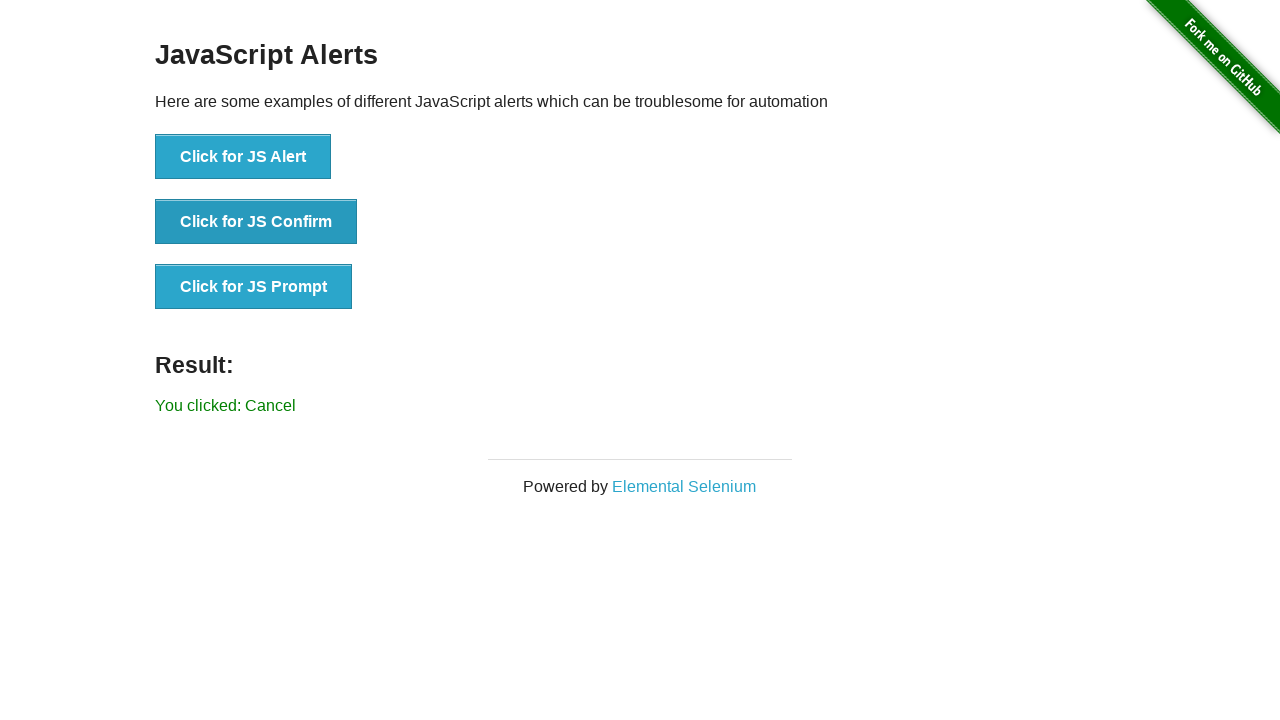

Set up dialog handler to dismiss confirmation alerts
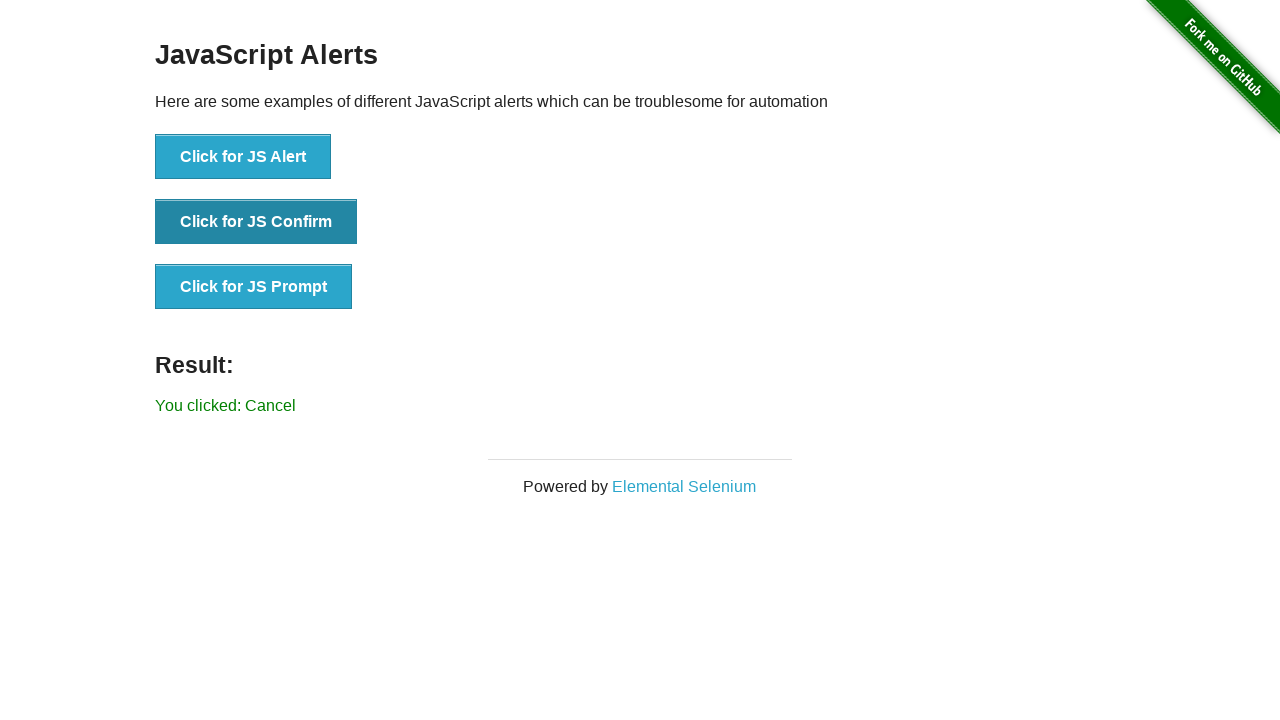

Clicked button again to trigger confirm dialog with handler active at (256, 222) on xpath=//button[text()='Click for JS Confirm']
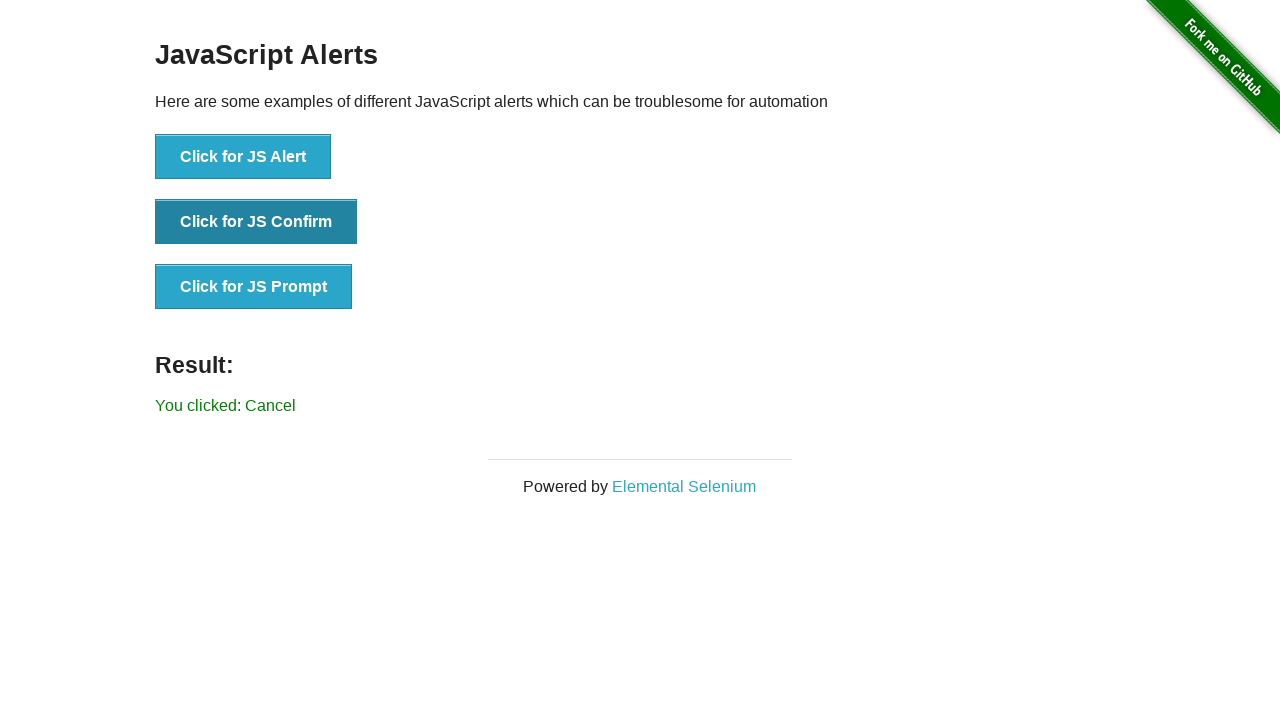

Waited 1 second to ensure dialog was handled
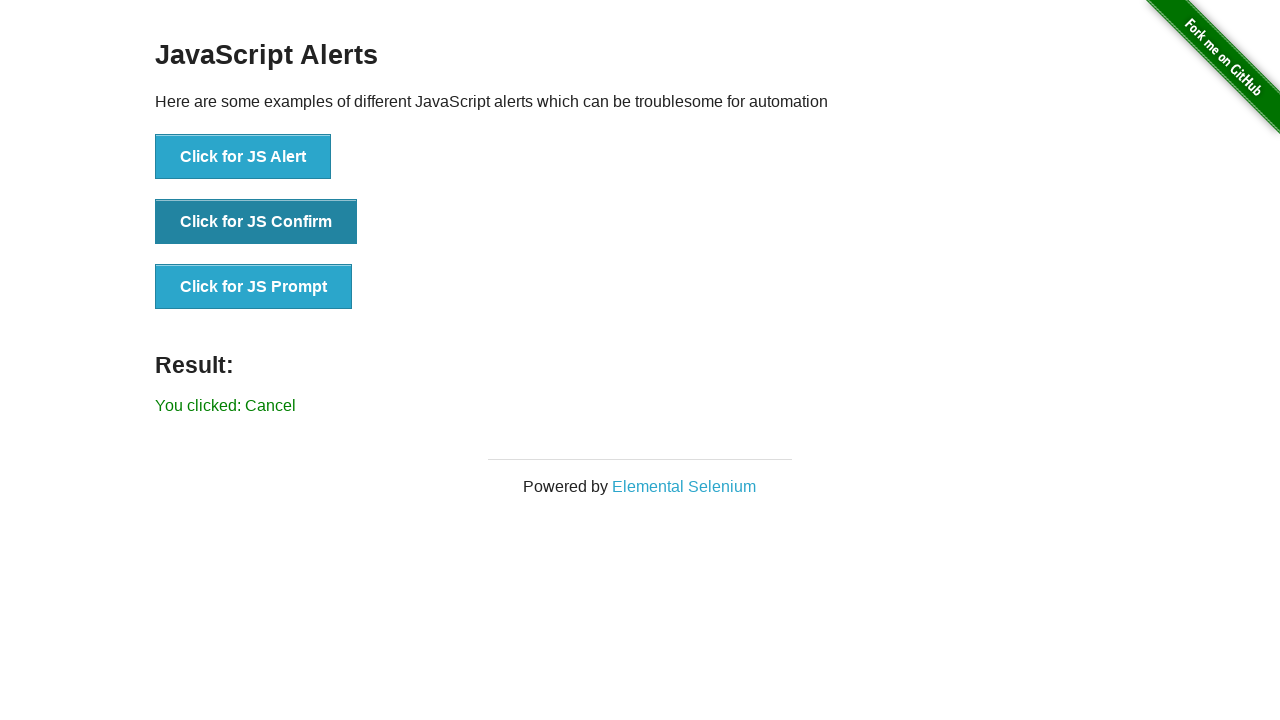

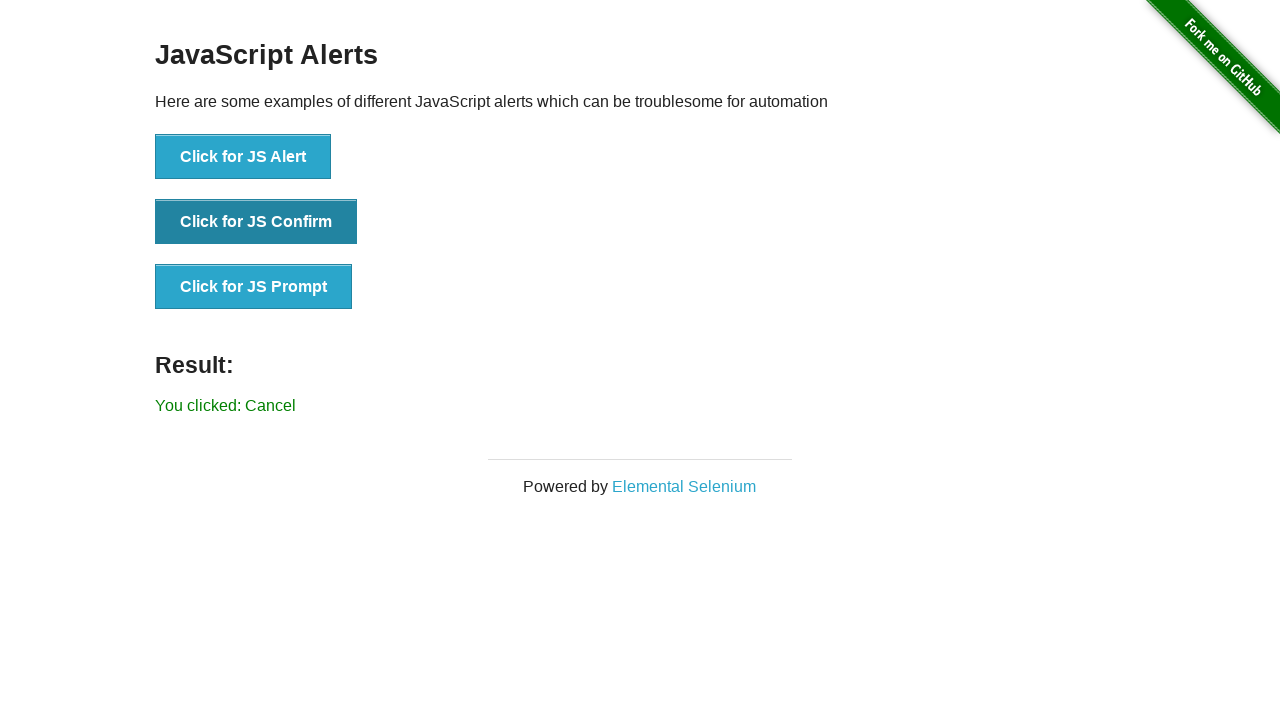